Tests the user registration process by filling out the registration form with test data and submitting it

Starting URL: https://parabank.parasoft.com/parabank/index.htm

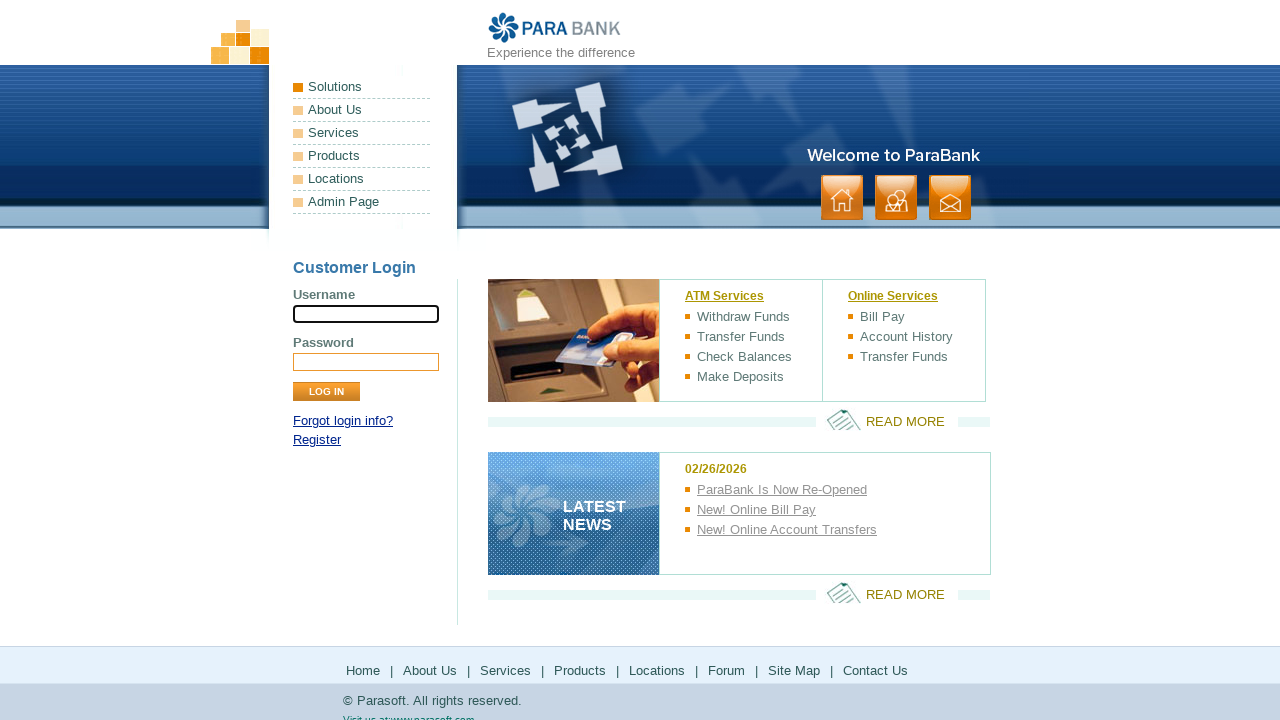

Clicked Register link to navigate to registration page at (317, 440) on xpath=//a[contains(text(),'Register')]
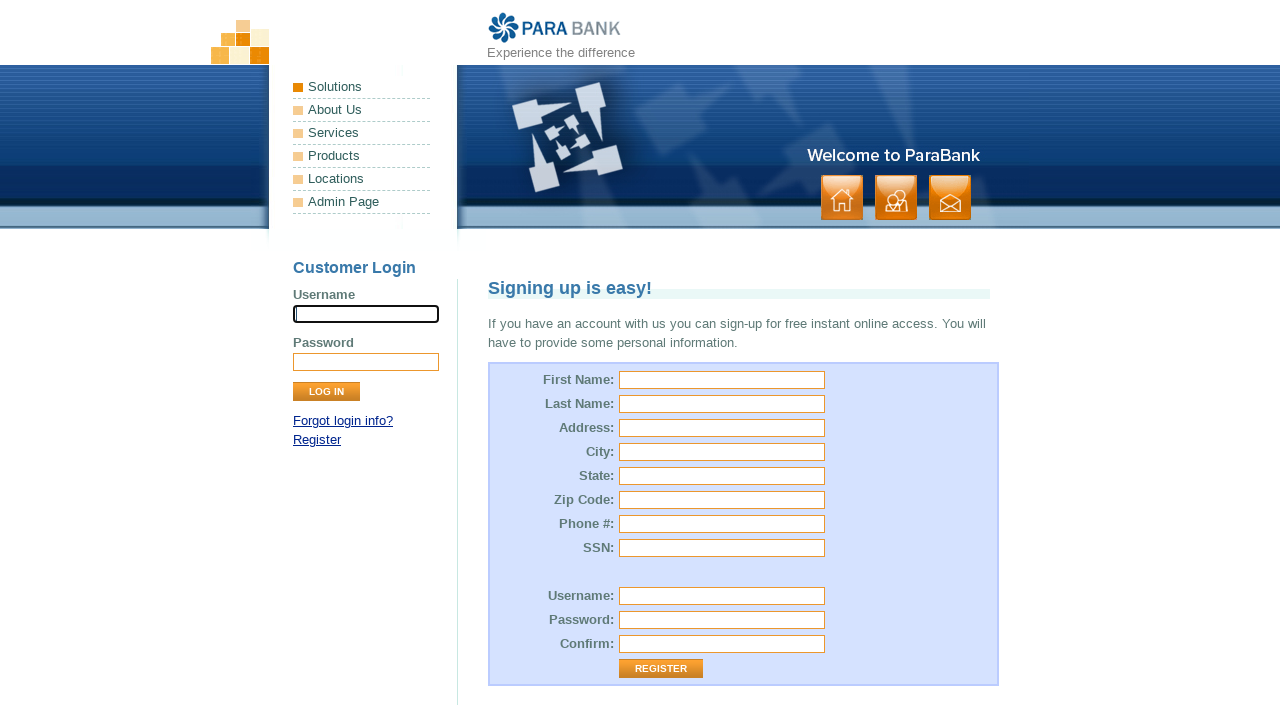

Filled in first name field with 'TestUser' on #customer\.firstName
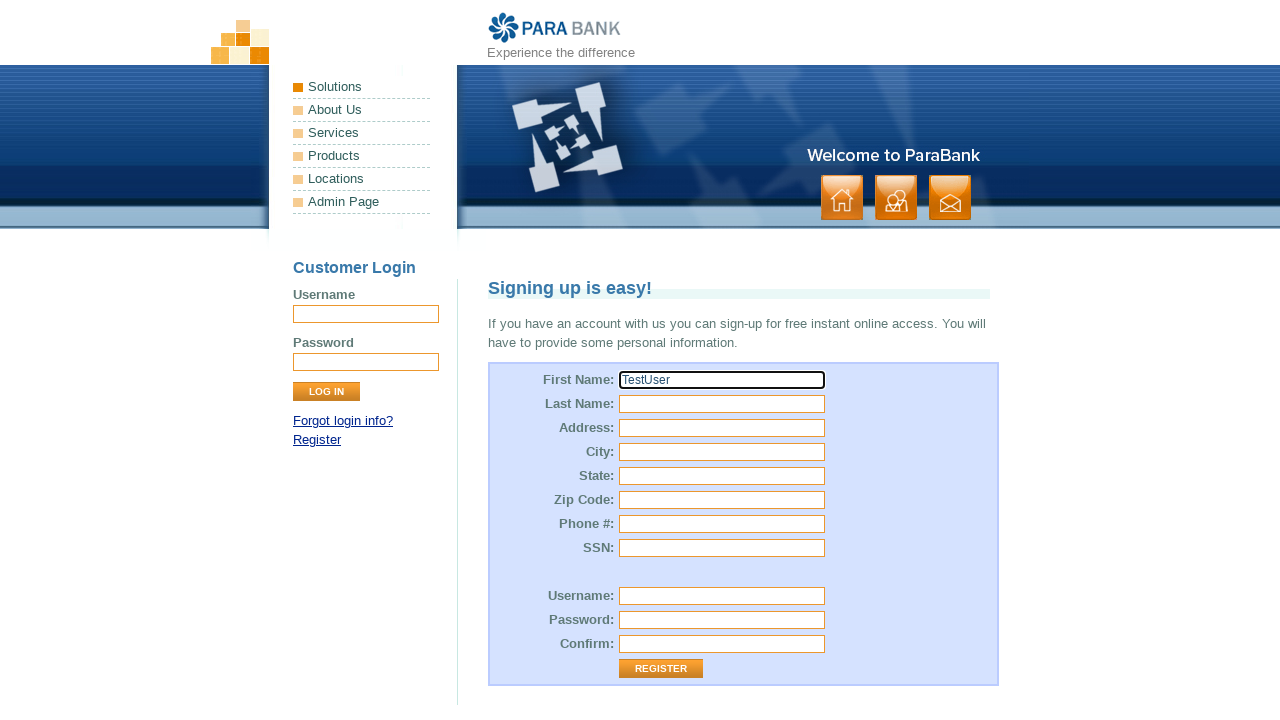

Filled in last name field with 'Johnson' on input[name='customer.lastName']
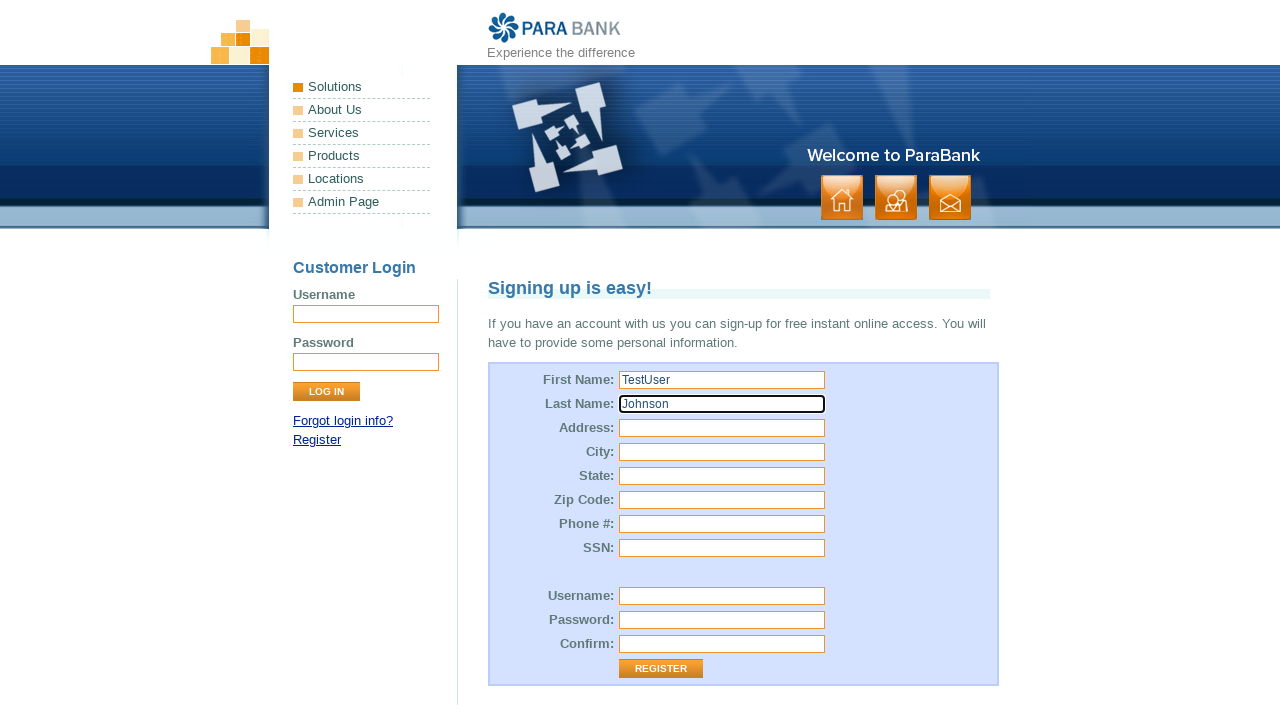

Filled in address field with '123 Test Street' on #customer\.address\.street
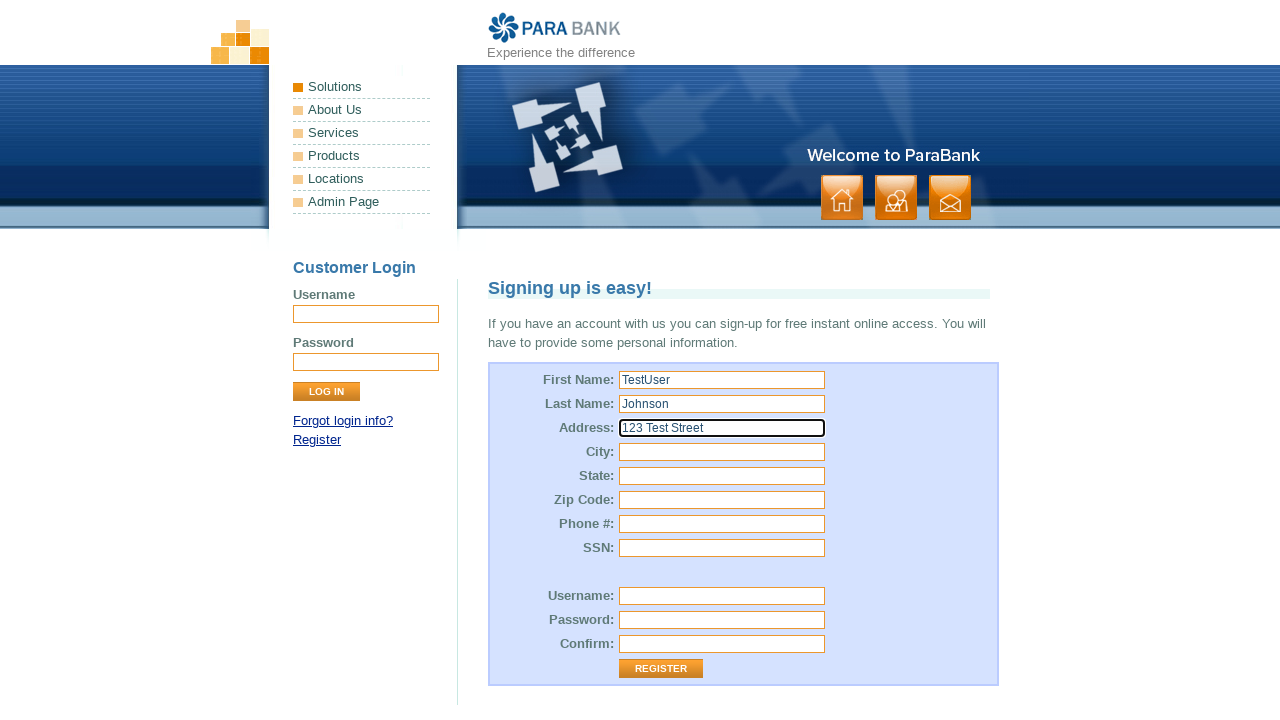

Filled in city field with 'New York' on #customer\.address\.city
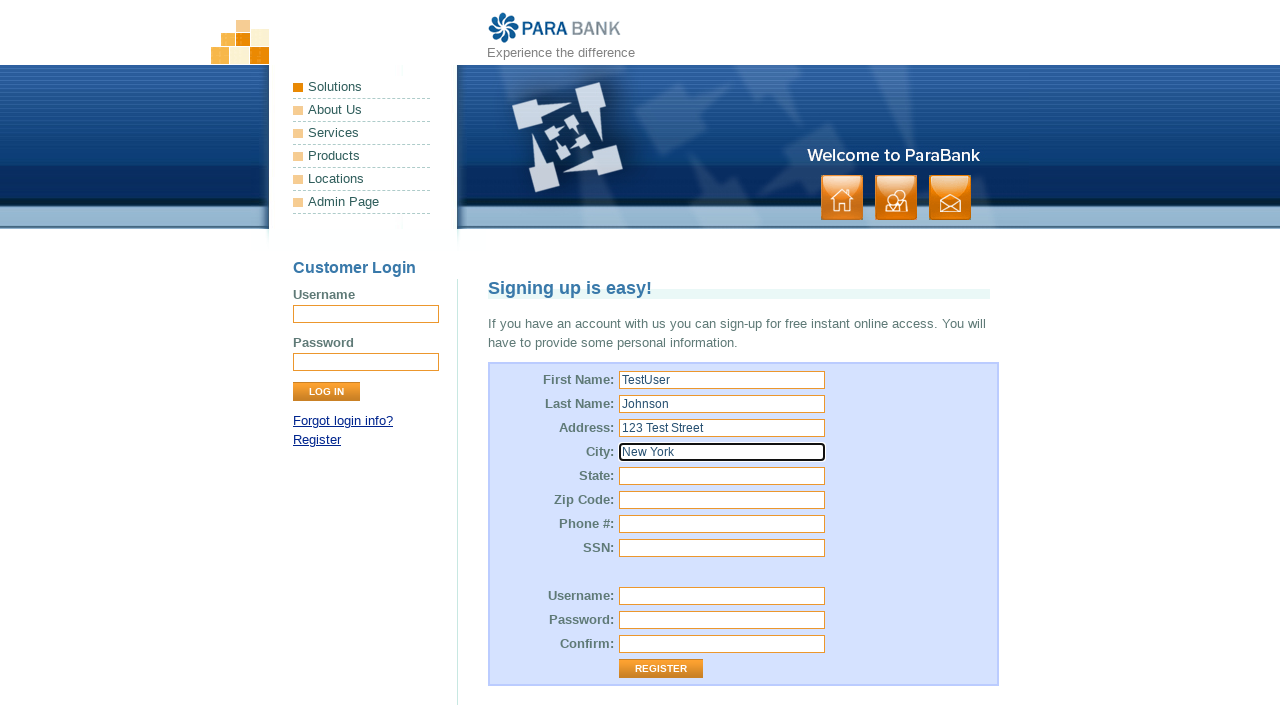

Filled in state field with 'NY' on #customer\.address\.state
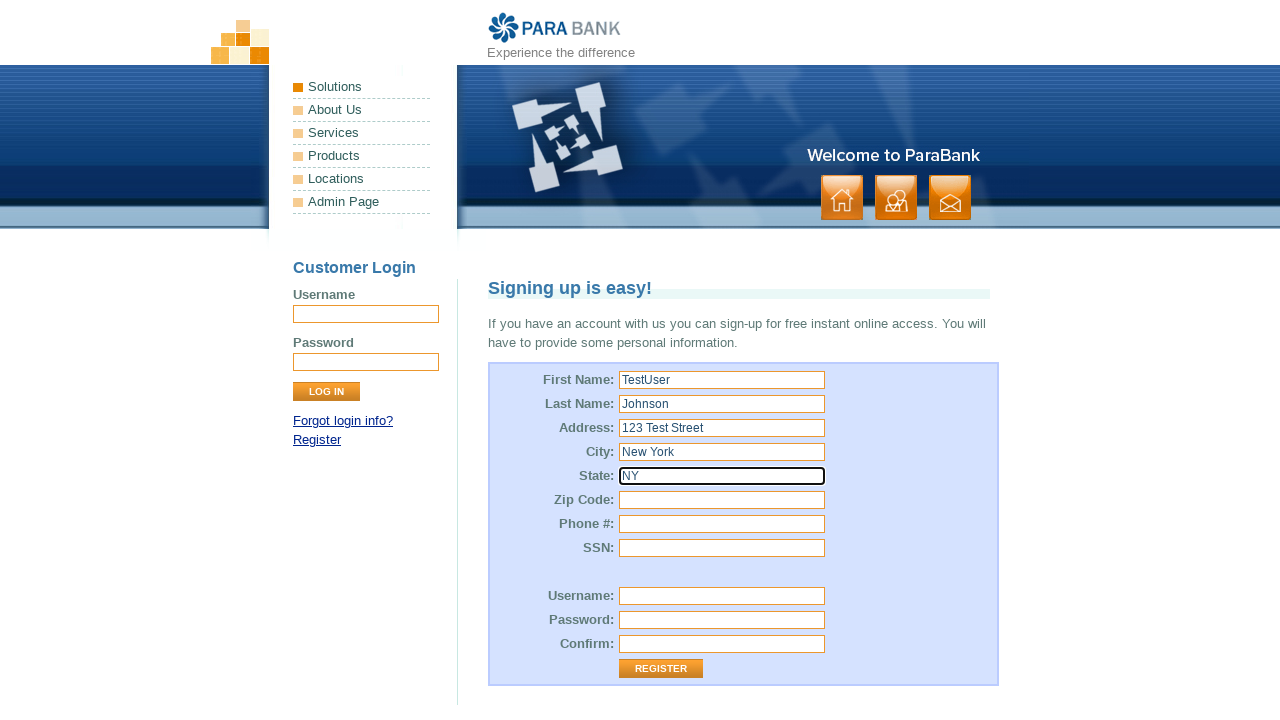

Filled in zip code field with '10001' on #customer\.address\.zipCode
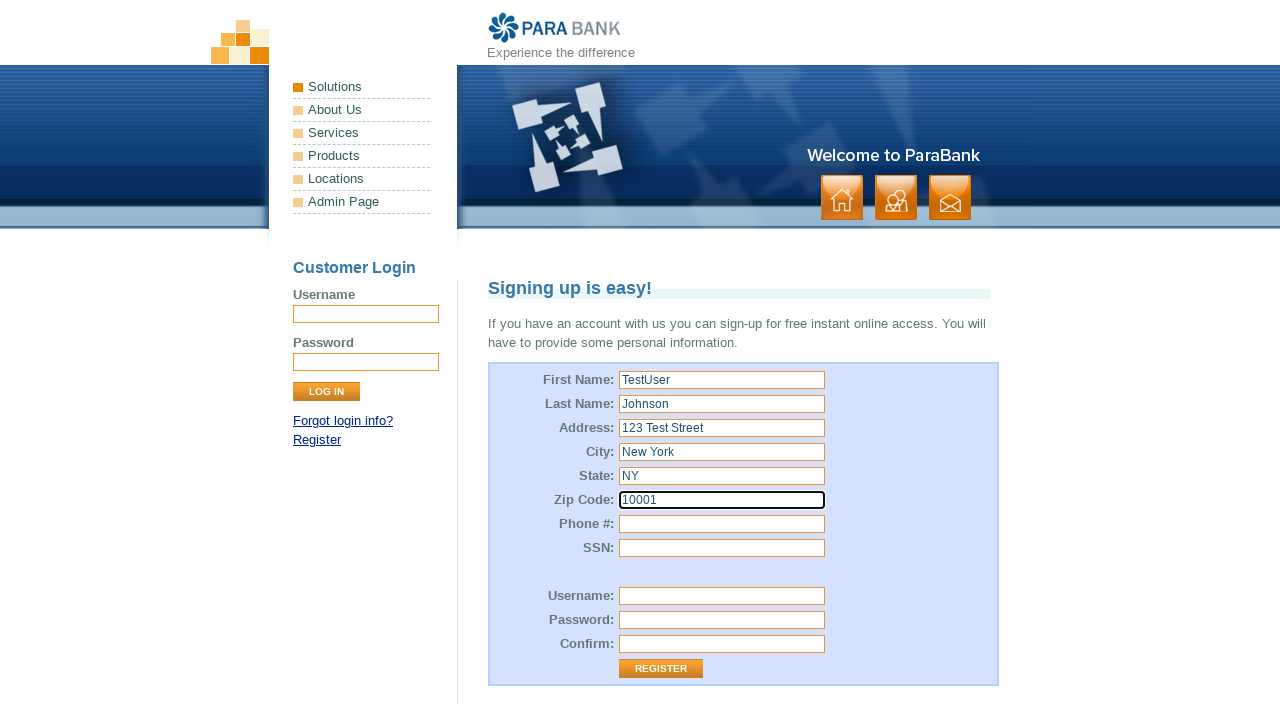

Filled in phone number field with '5551234567' on input[name='customer.phoneNumber']
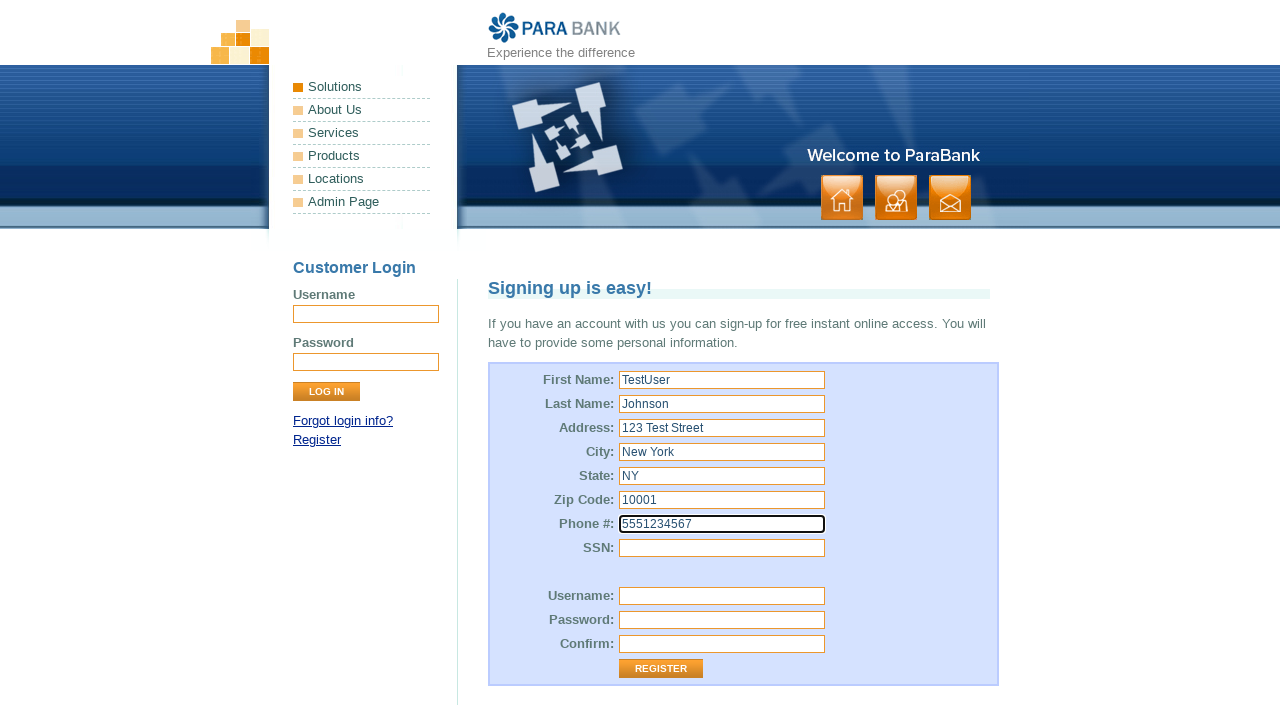

Filled in SSN field with '123456789' on #customer\.ssn
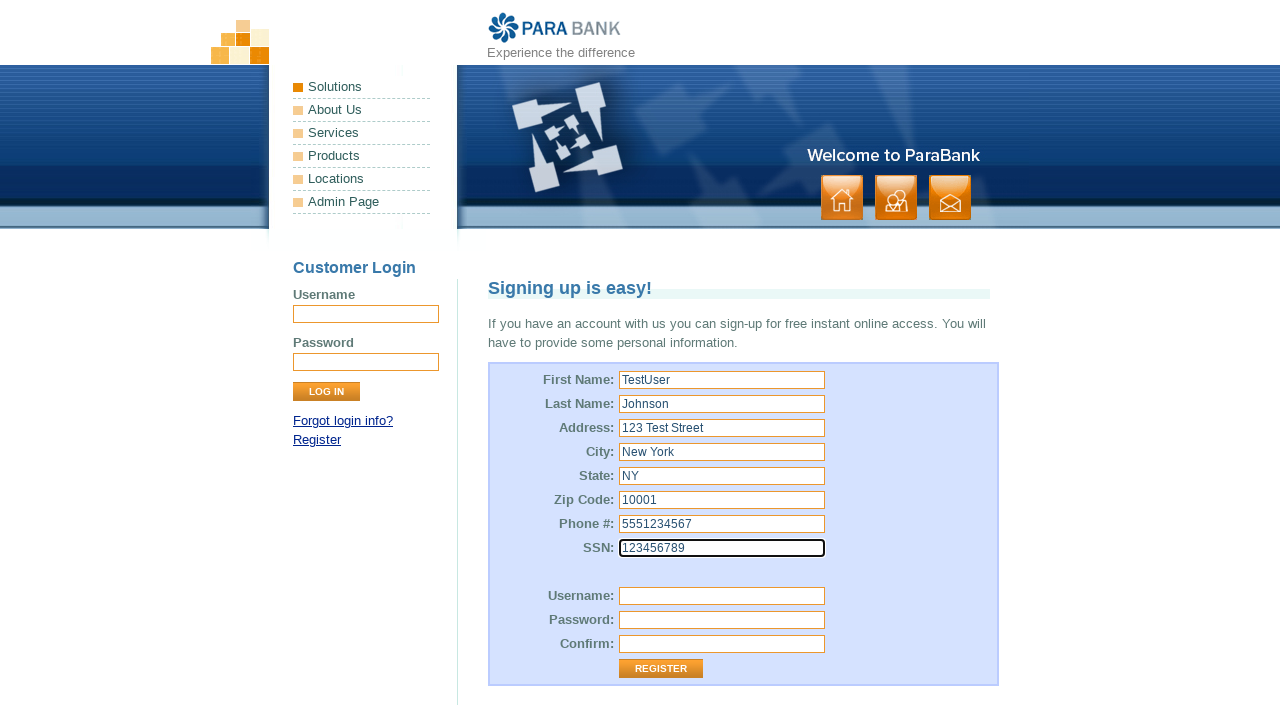

Filled in username field with 'testuser4841' on #customer\.username
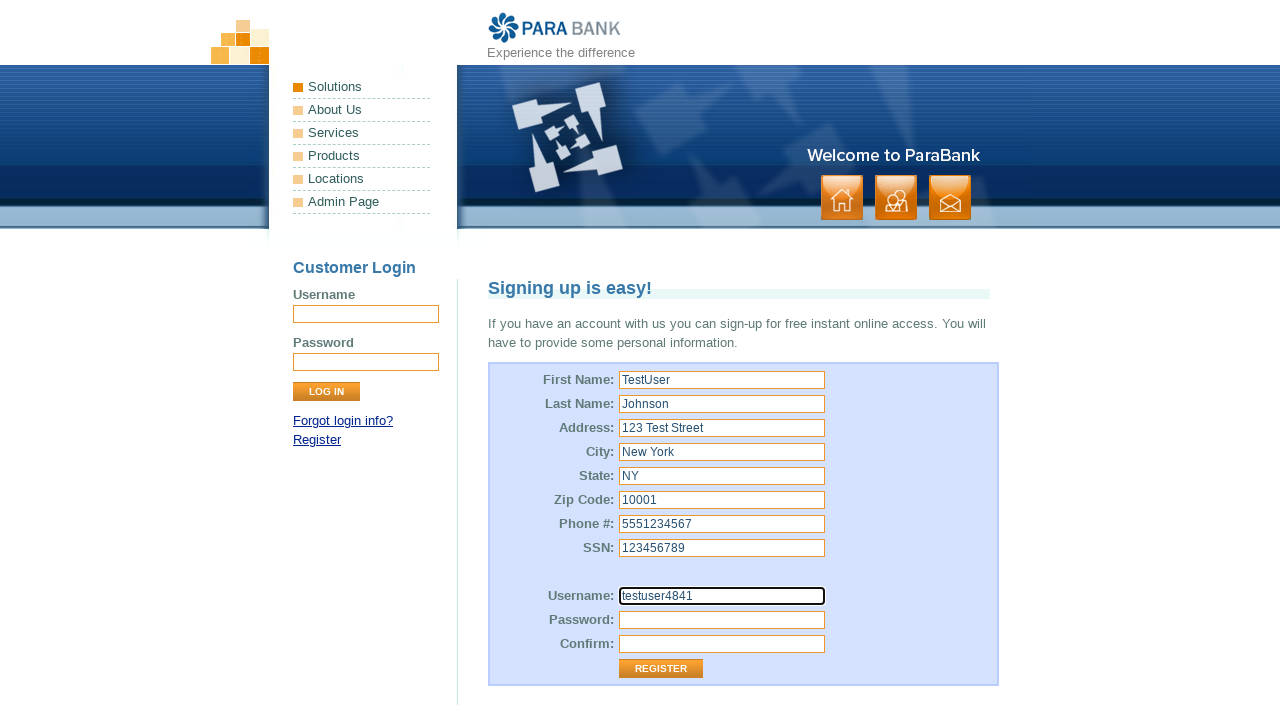

Filled in password field on #customer\.password
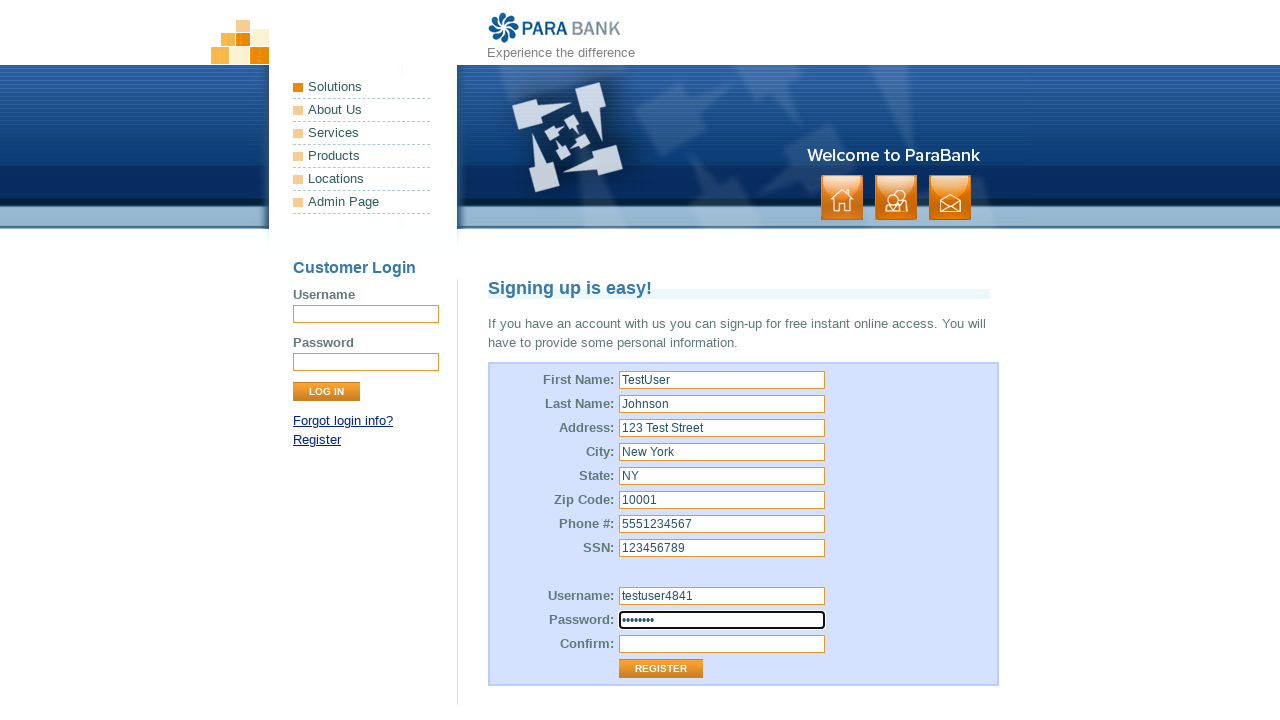

Filled in confirm password field on #repeatedPassword
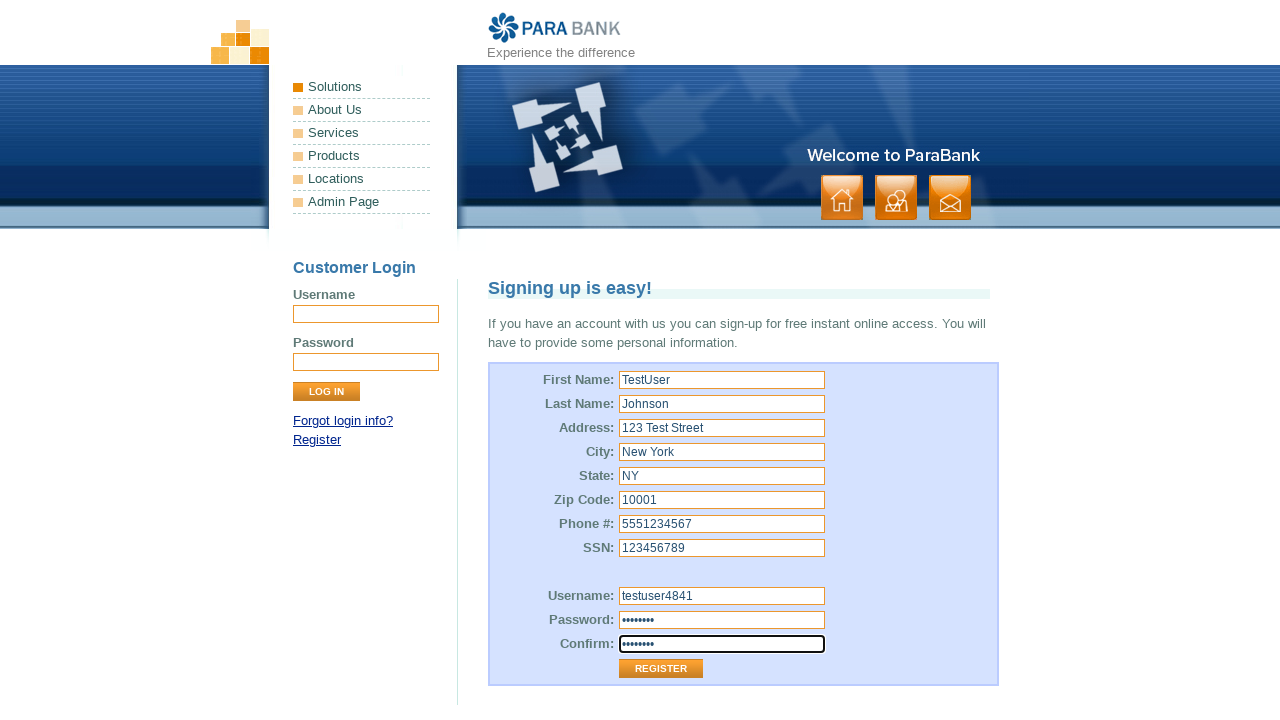

Clicked Register button to submit the registration form at (661, 669) on input[value='Register']
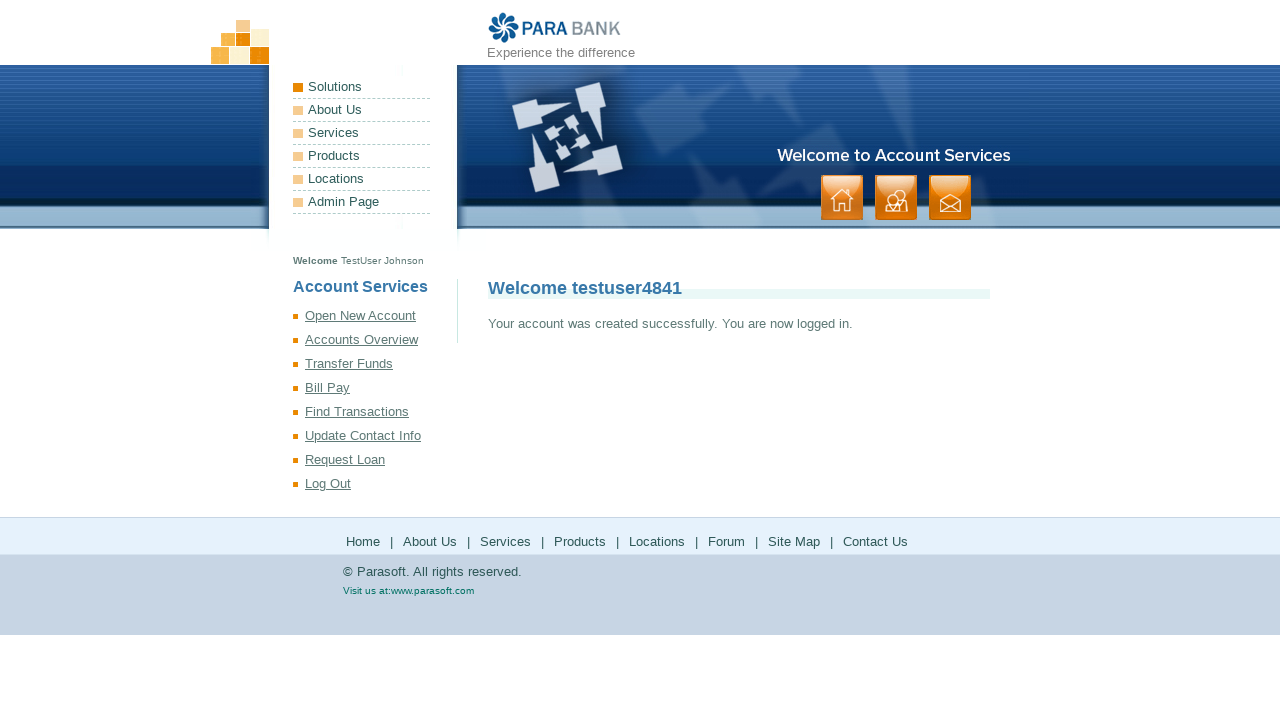

Account registration success message appeared
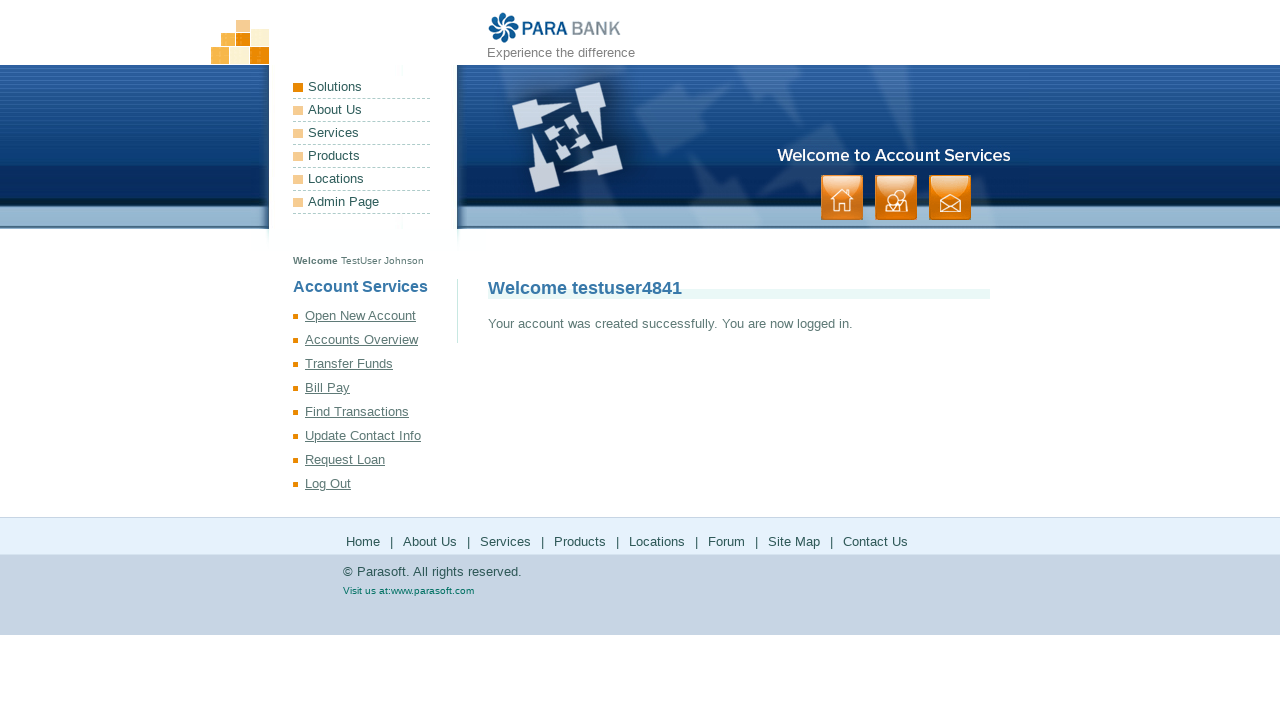

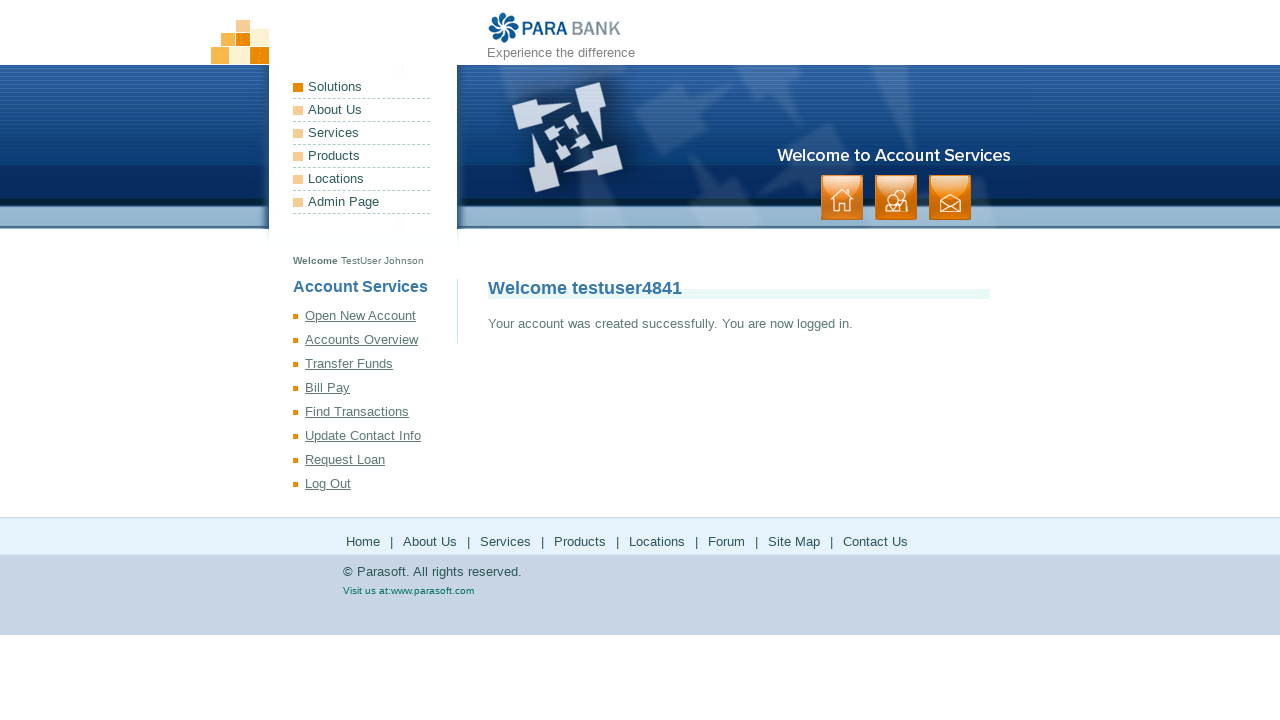